Tests window handling by clicking footer links on Google signup page that open in new tabs/windows, then switches between them

Starting URL: https://accounts.google.com/signup/v2/webcreateaccount?flowName=GlifWebSignIn&flowEntry=SignUp

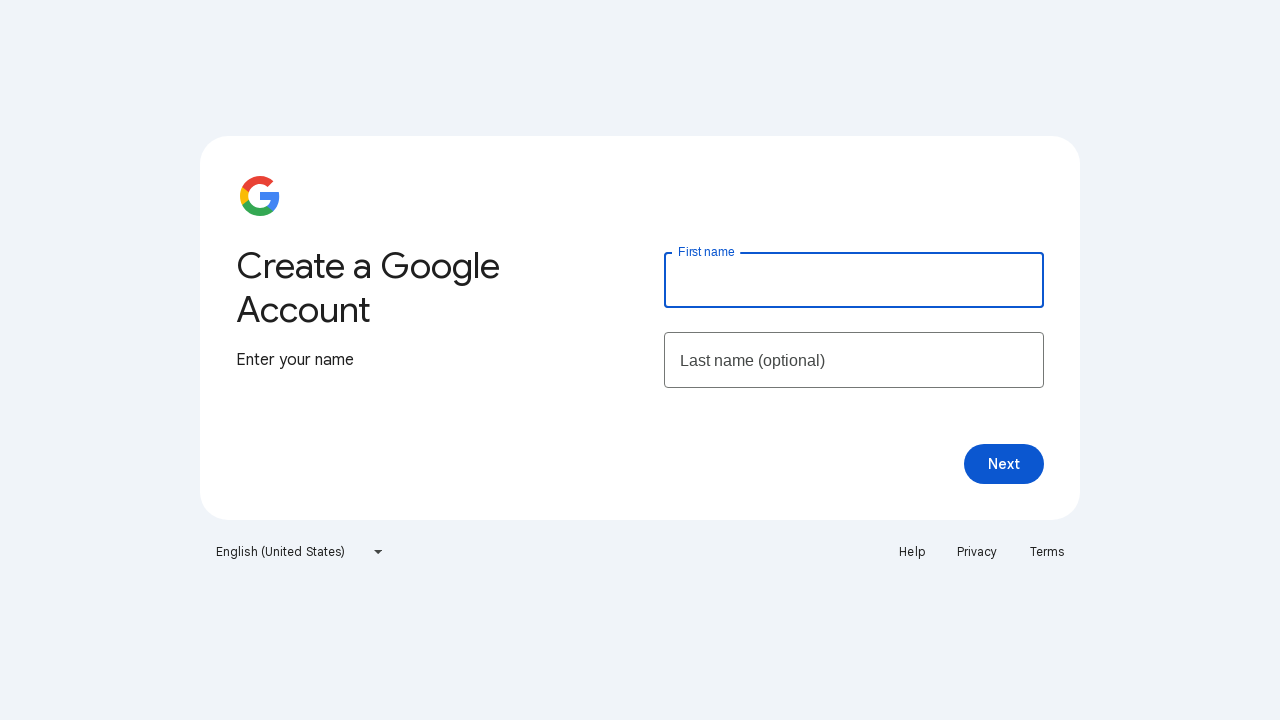

Stored main page context for later reference
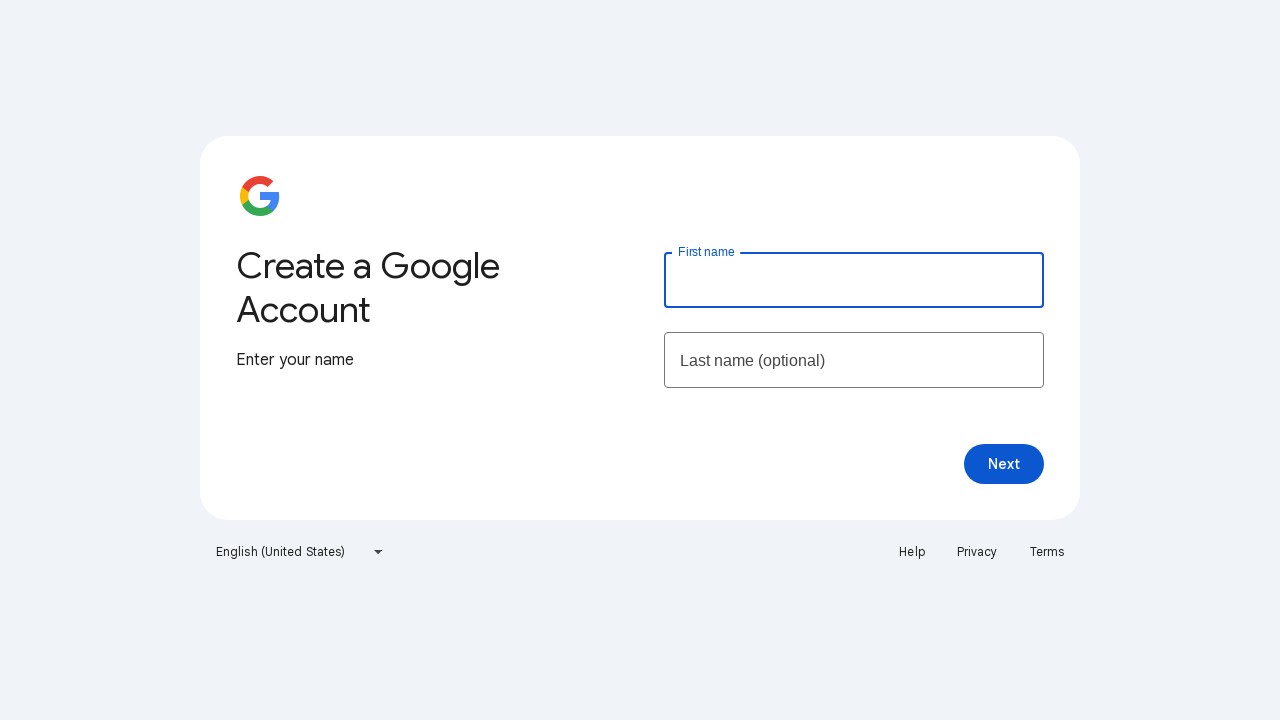

Clicked Help link in footer, new page opened at (912, 552) on xpath=//footer//li[1]/a
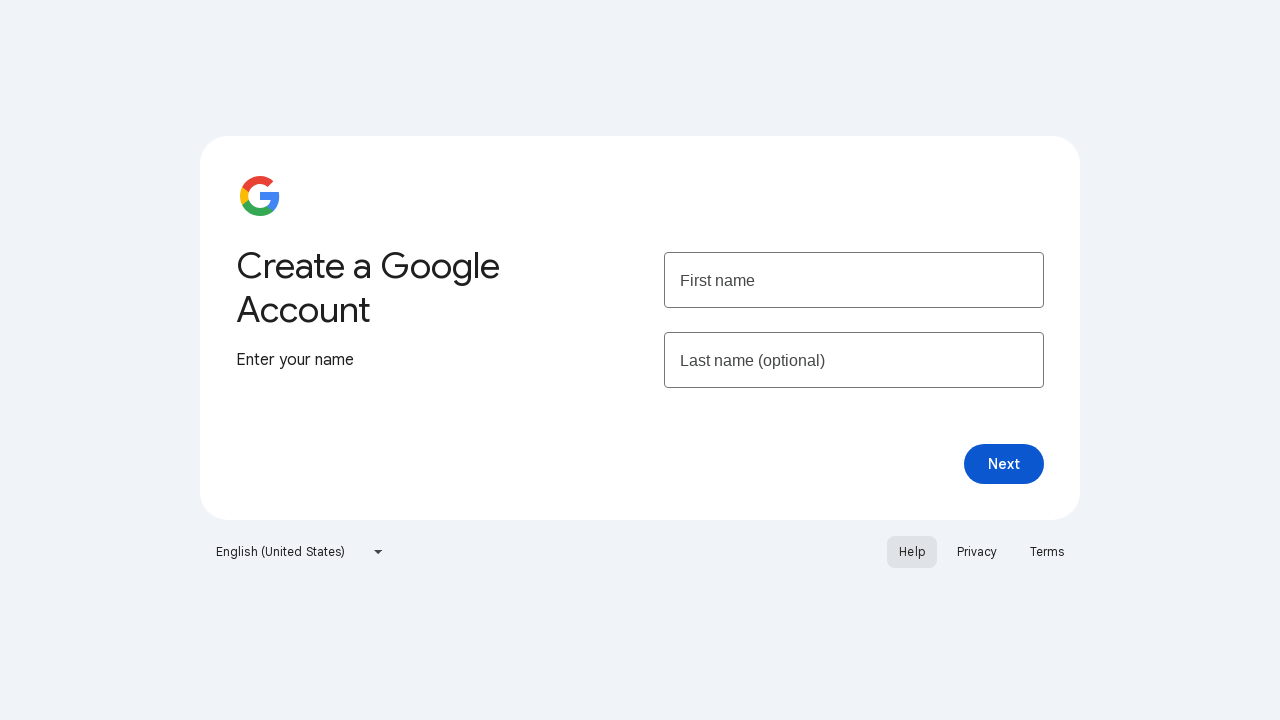

Clicked Privacy link in footer, new page opened at (1047, 552) on xpath=//footer//li[3]/a
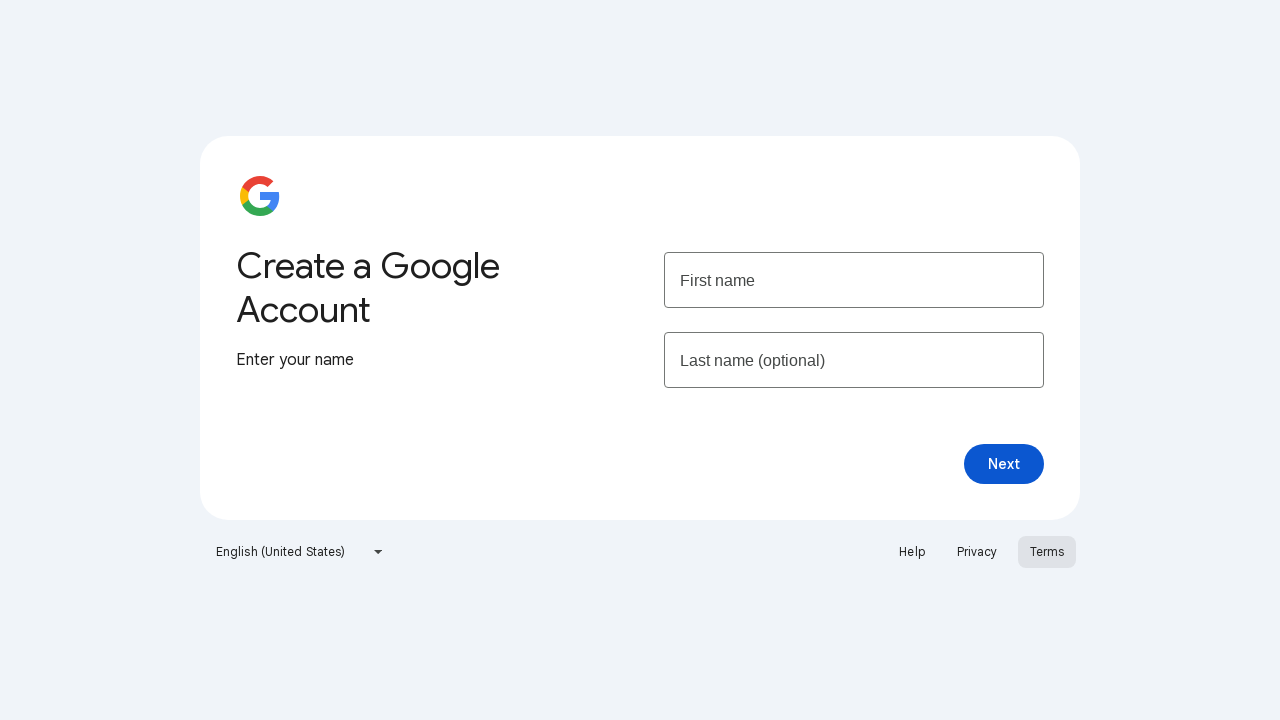

Clicked Terms link in footer, new page opened at (977, 552) on xpath=//footer//li[2]/a
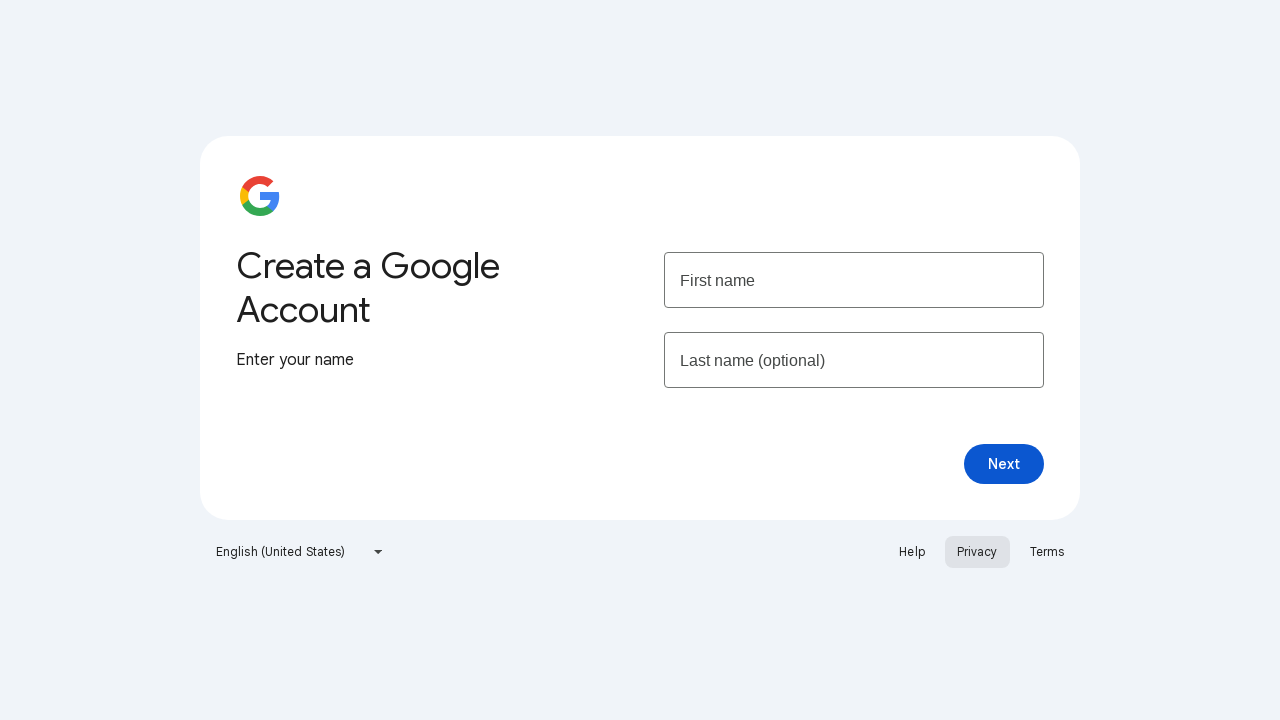

Retrieved all open pages from context
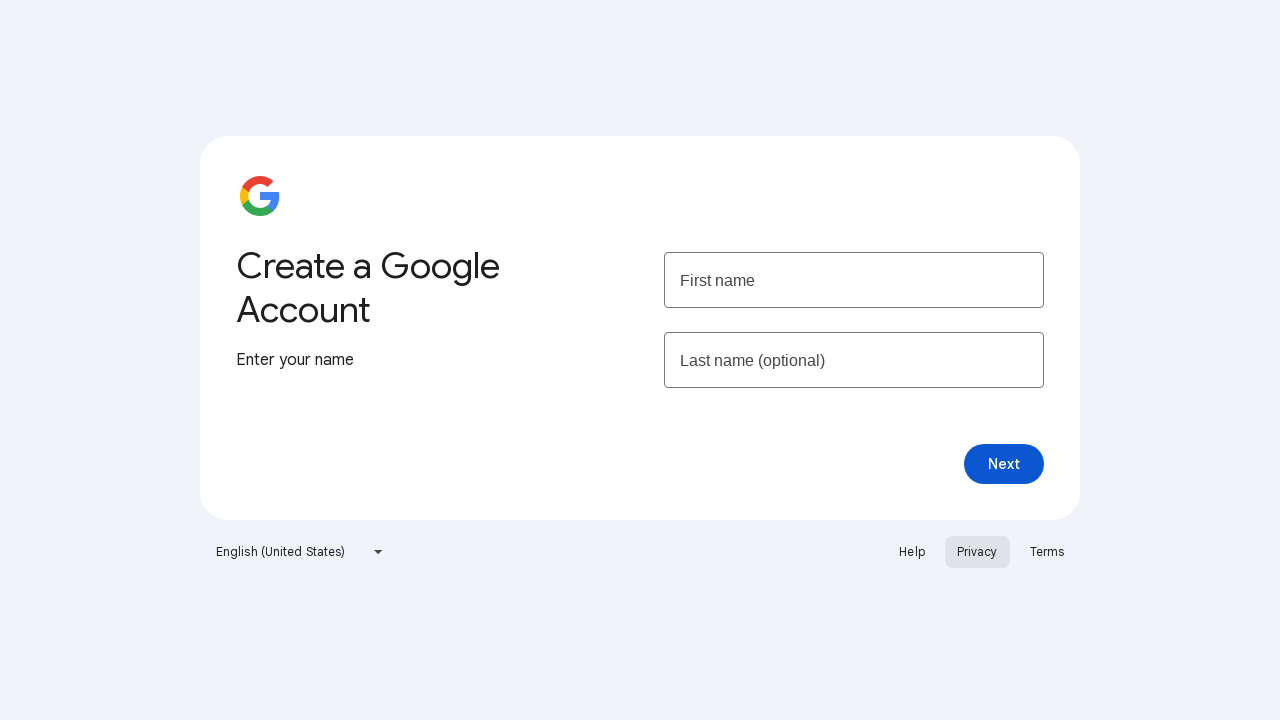

Found and brought to front page with title containing 'help': Google Account Help
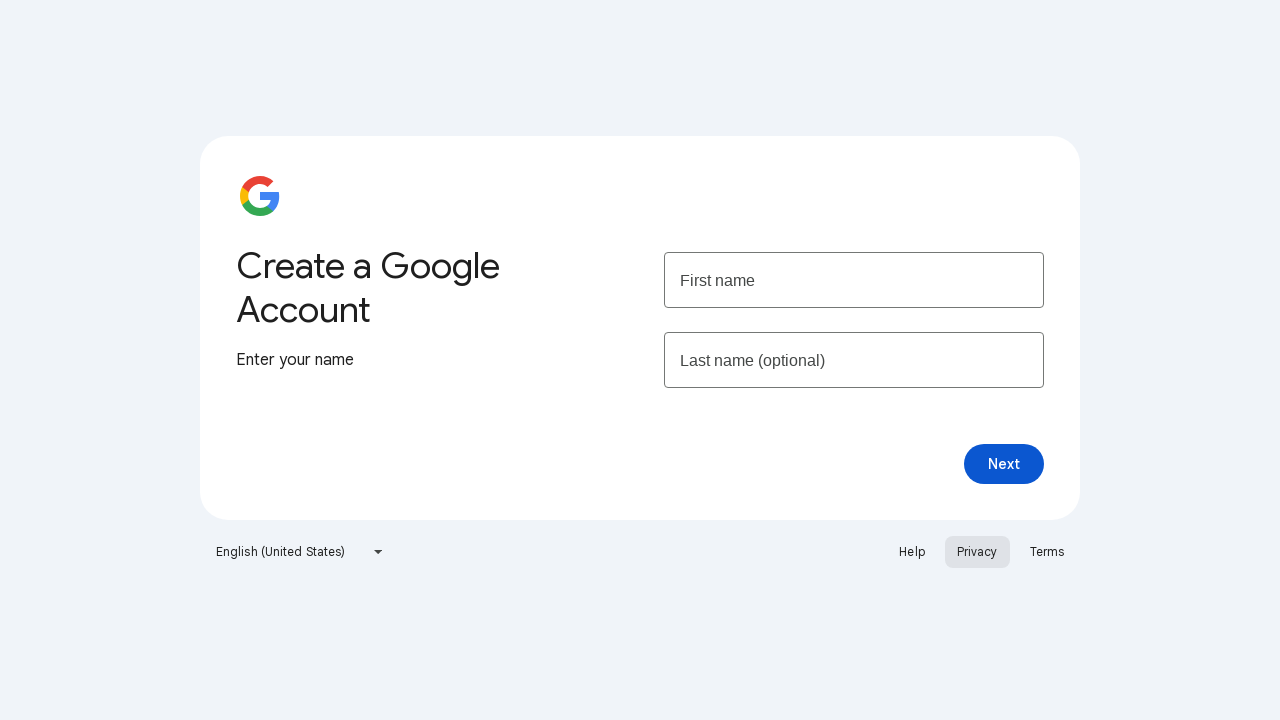

Explicitly switched focus to Help page
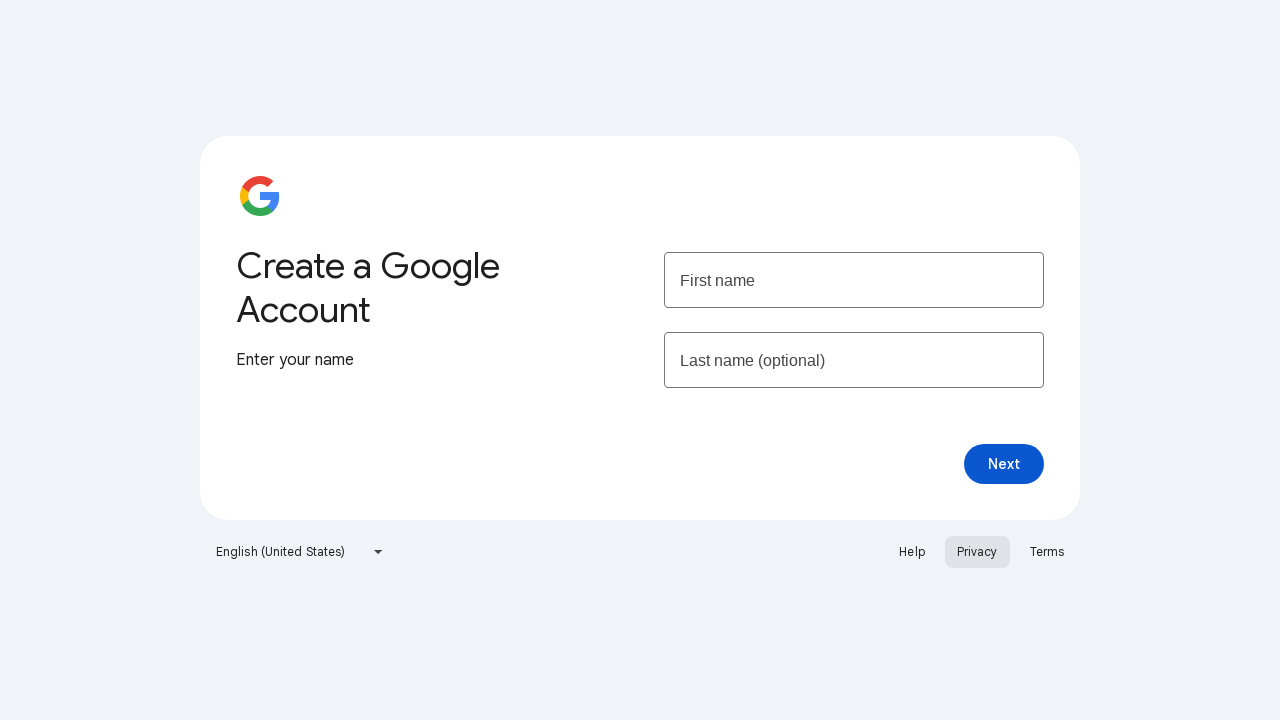

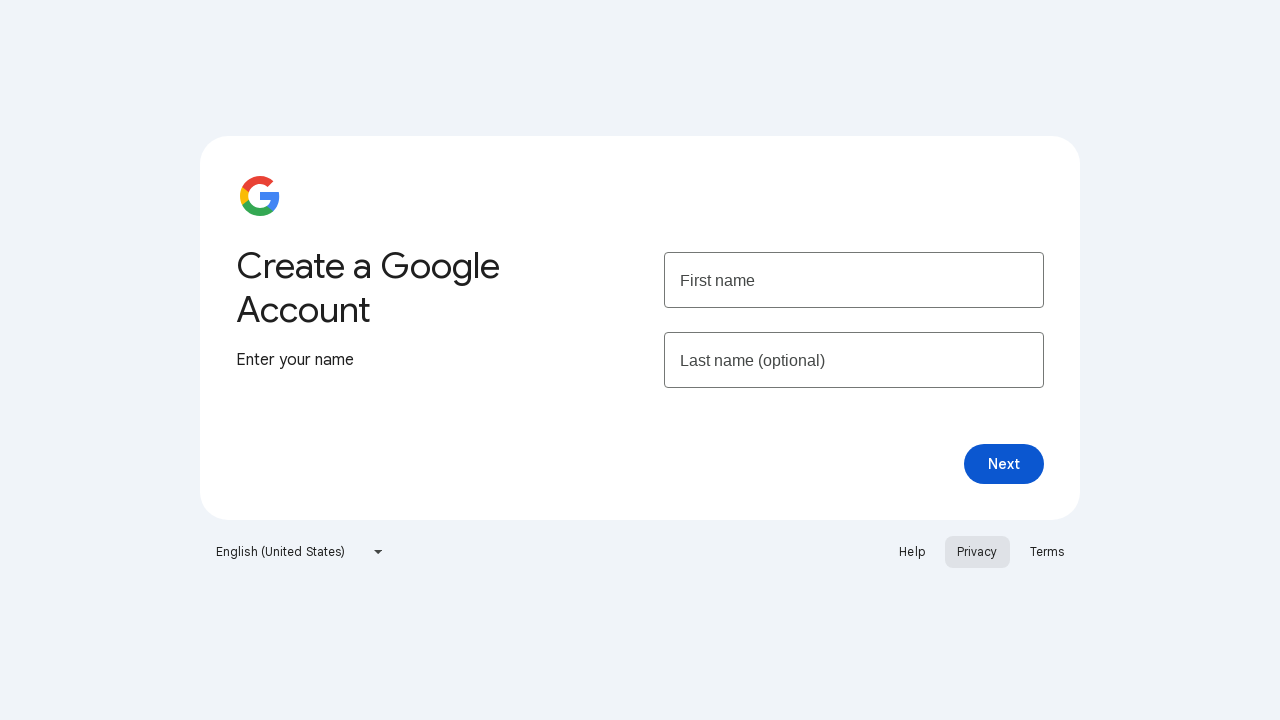